Tests triangle calculator with isosceles triangle inputs (5, 4, 4) expecting "Isosceles"

Starting URL: https://testpages.eviltester.com/styled/apps/triangle/triangle001.html

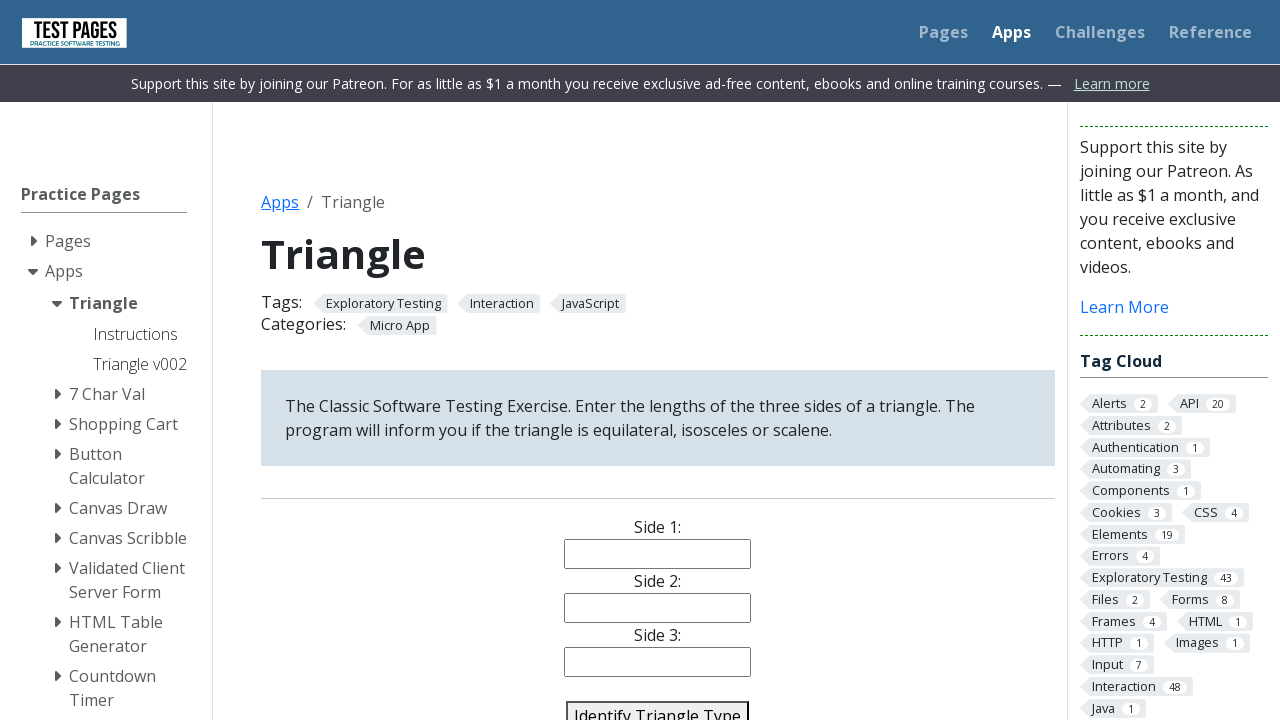

Filled side 1 field with value '5' on #side1
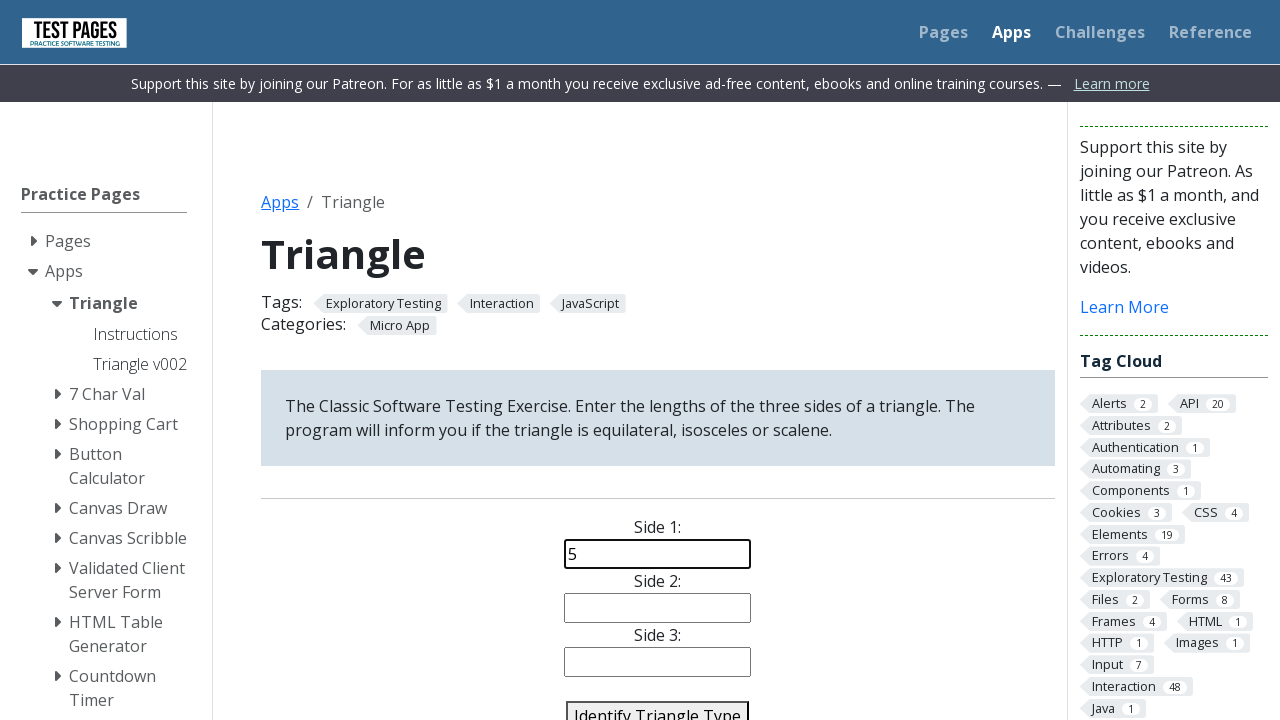

Filled side 2 field with value '4' on #side2
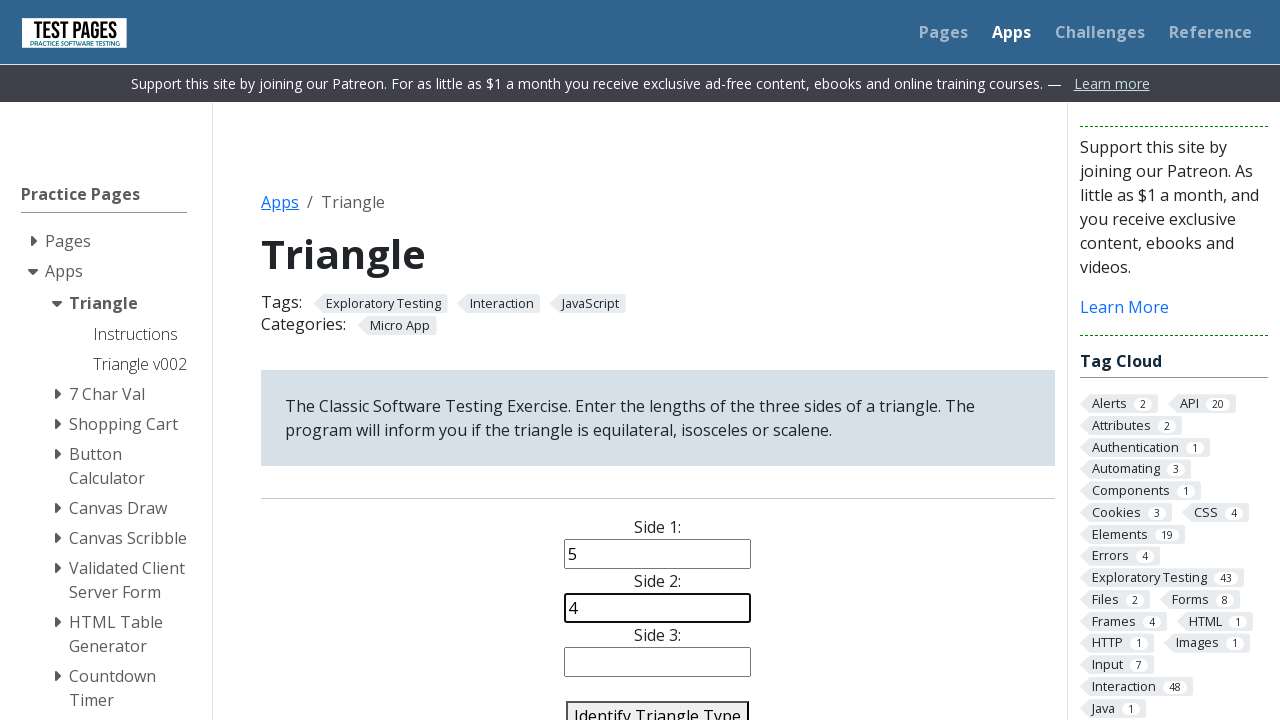

Filled side 3 field with value '4' on #side3
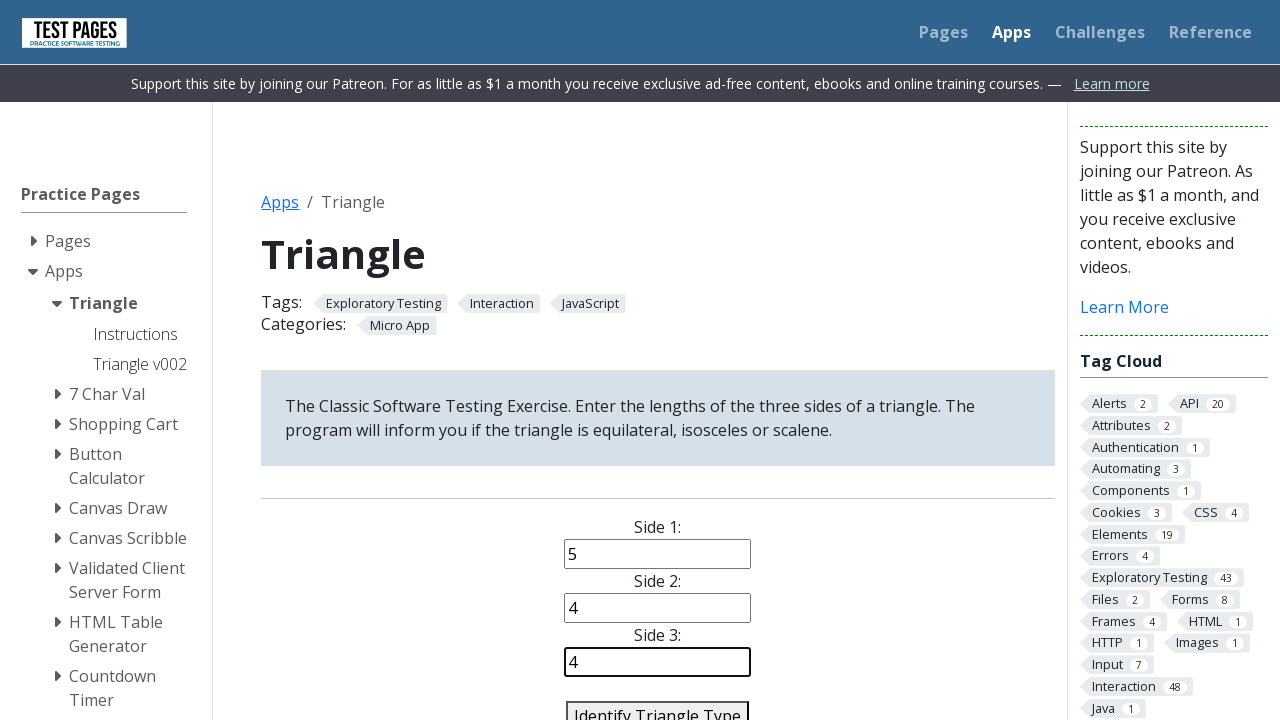

Clicked identify triangle button at (658, 705) on #identify-triangle-action
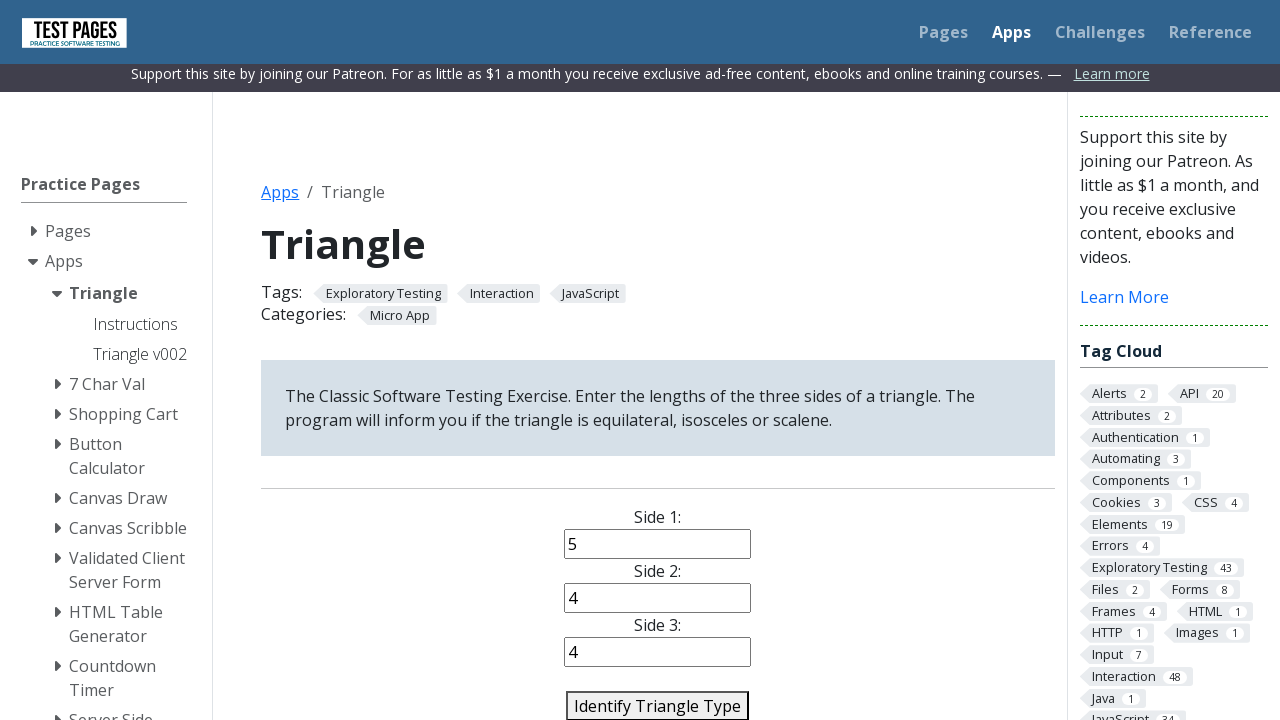

Triangle type result loaded
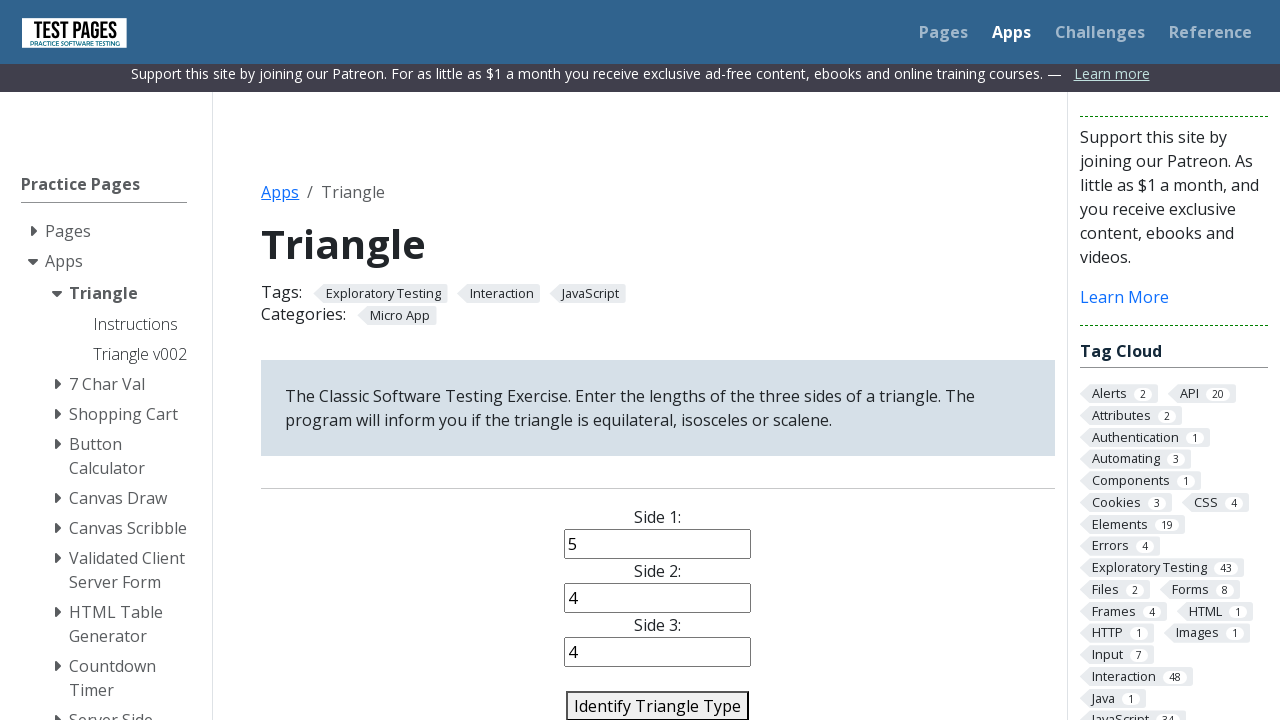

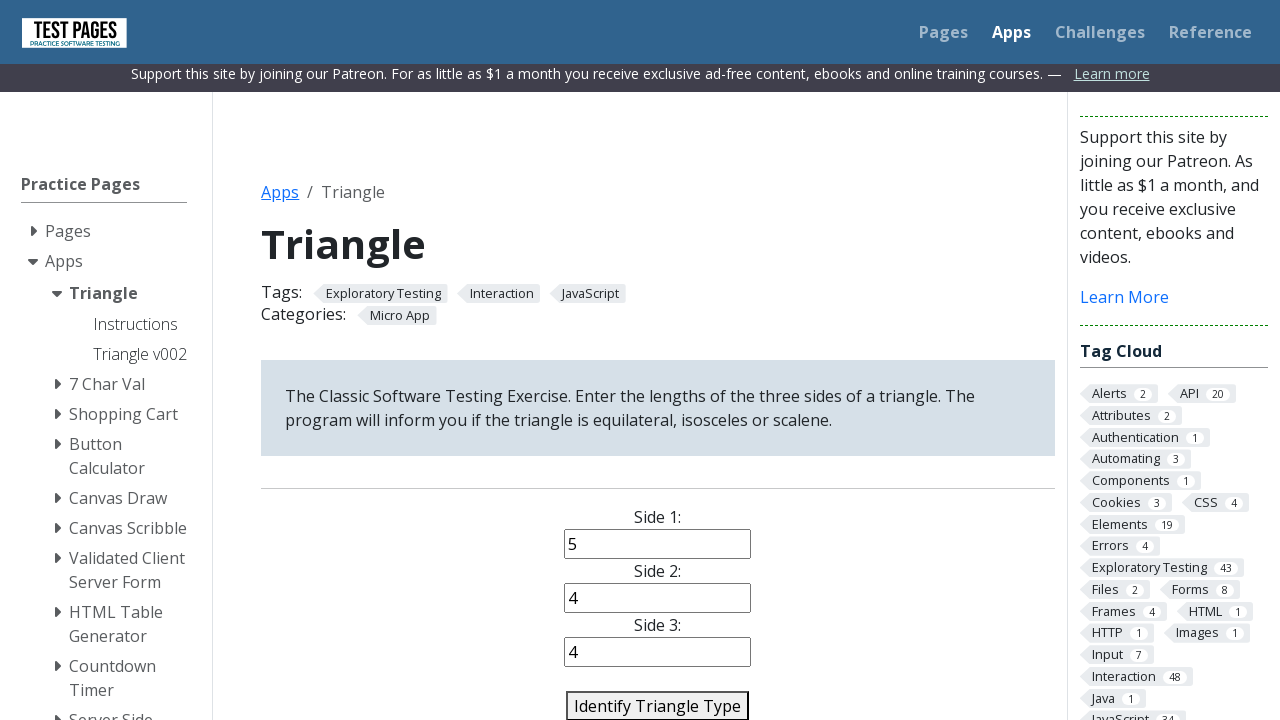